Tests static dropdown functionality by selecting an option by index from a currency dropdown on a practice website

Starting URL: https://rahulshettyacademy.com/dropdownsPractise/

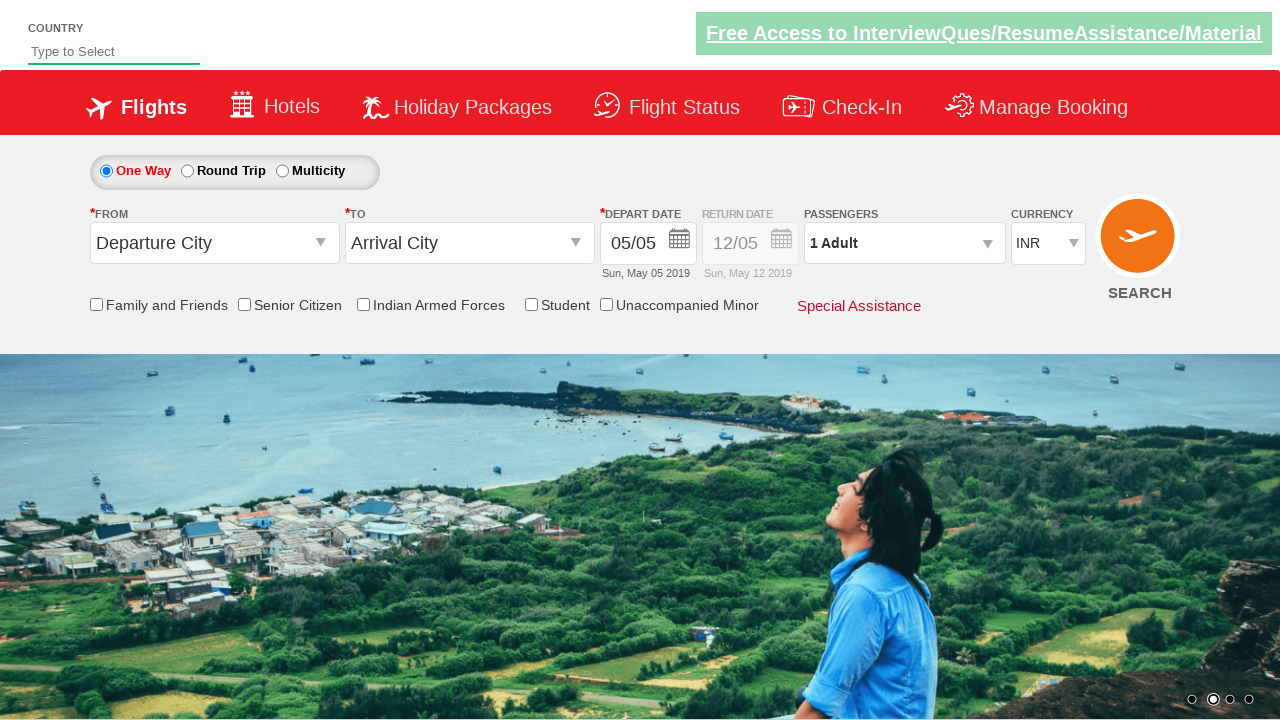

Waited for currency dropdown selector to be available
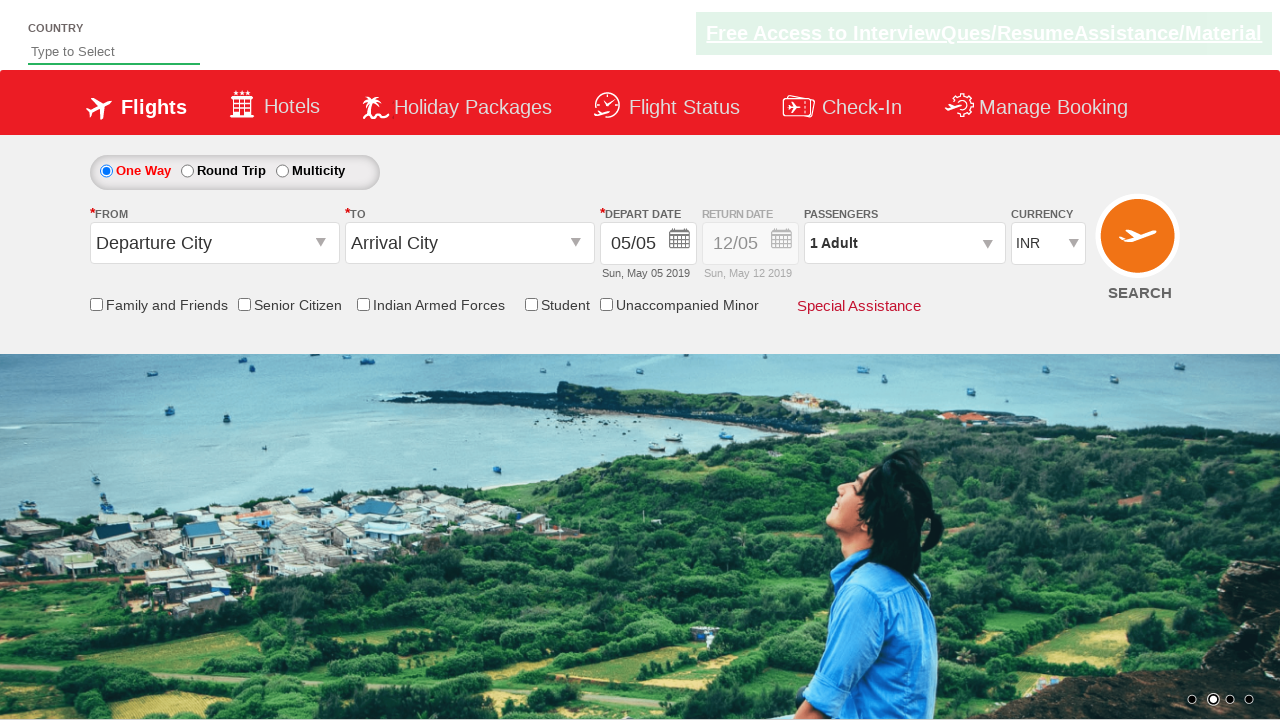

Selected option at index 3 from currency dropdown on #ctl00_mainContent_DropDownListCurrency
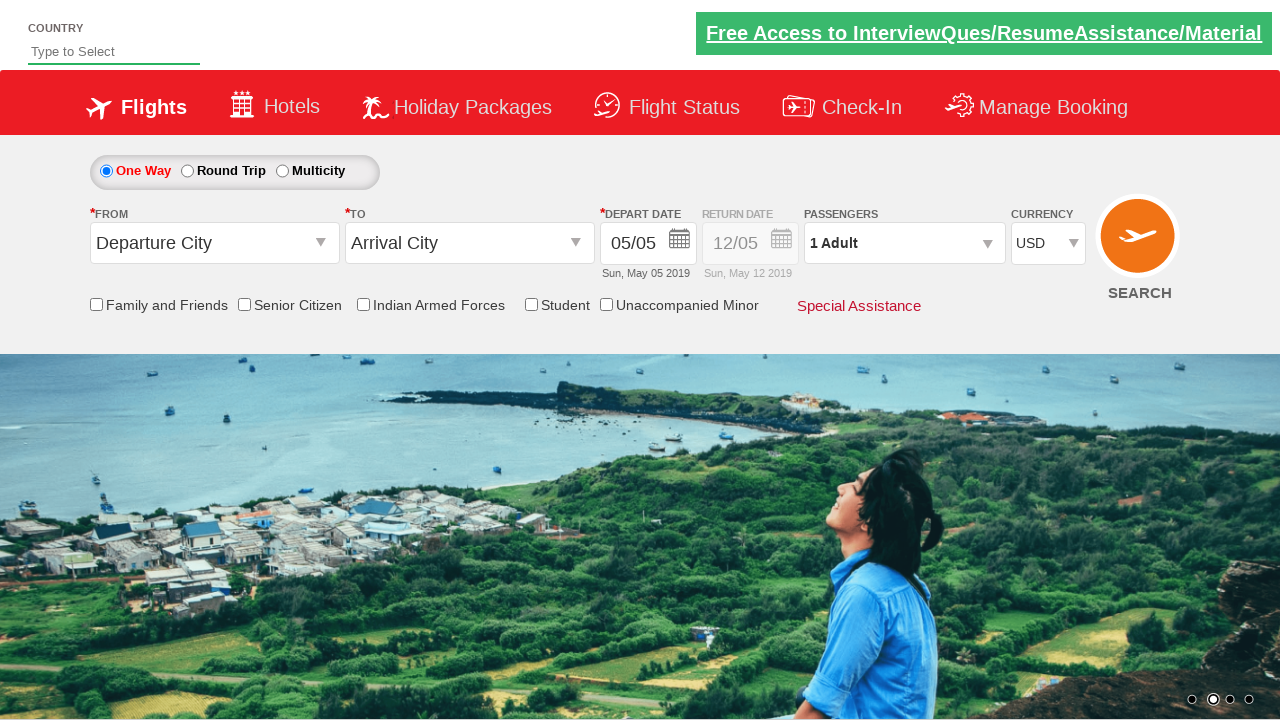

Verified dropdown selection: USD
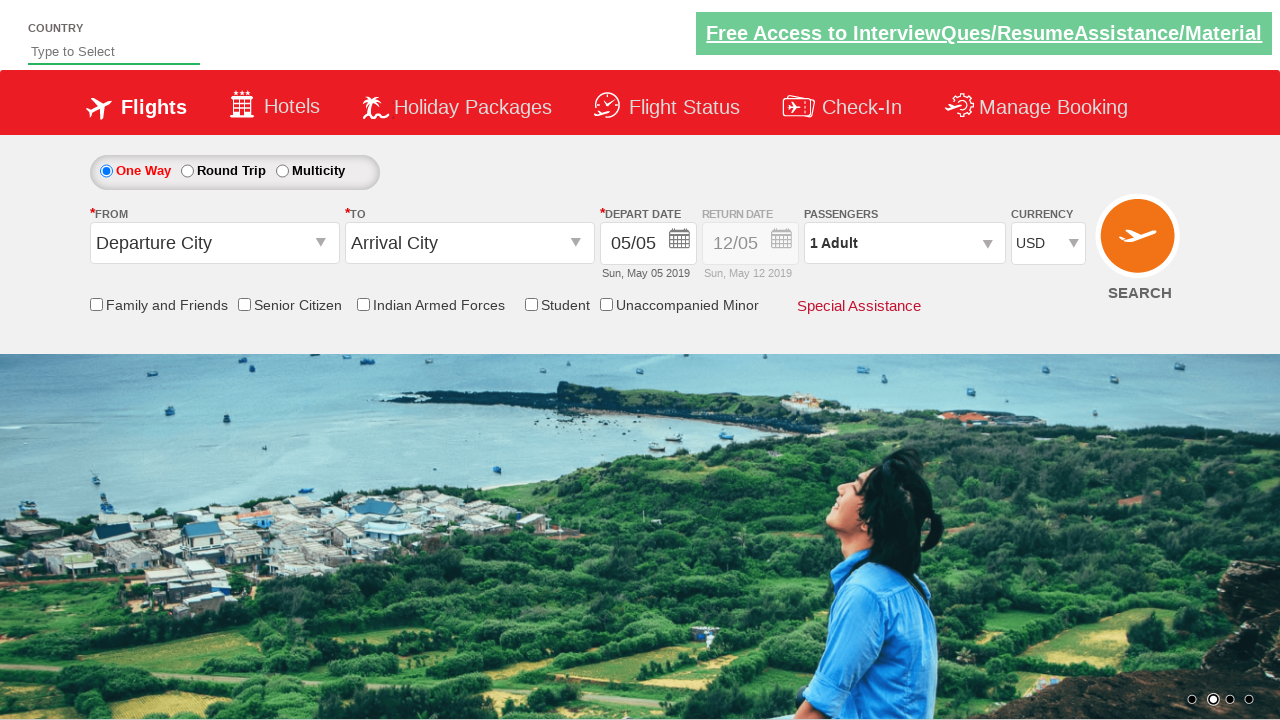

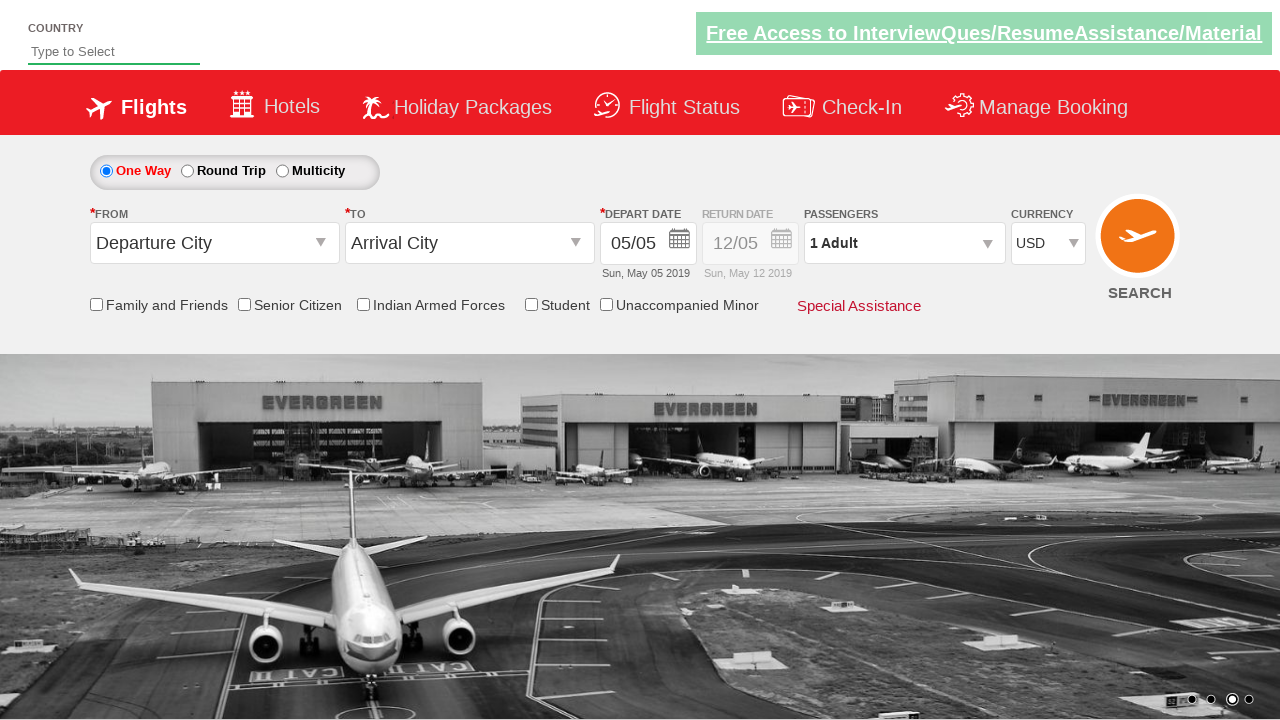